Tests file upload functionality by selecting a file using the file input, clicking upload, and verifying the success message is displayed

Starting URL: https://the-internet.herokuapp.com/upload

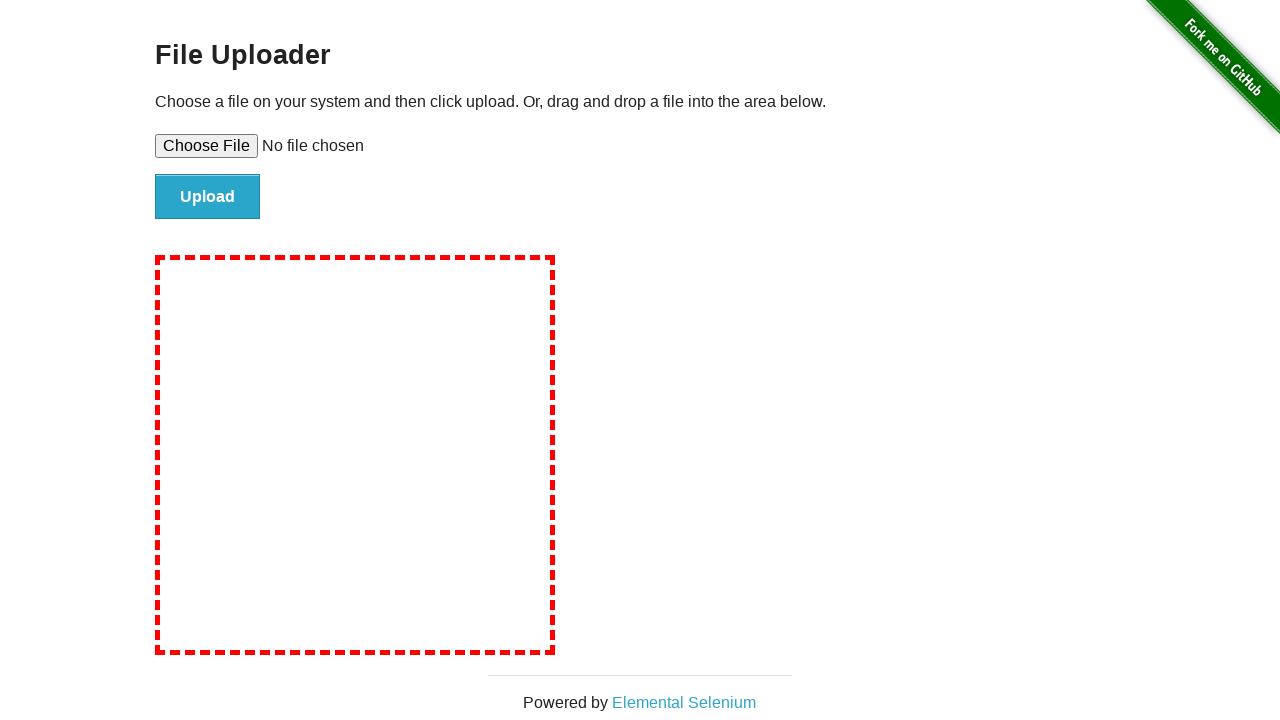

Created temporary test file for upload
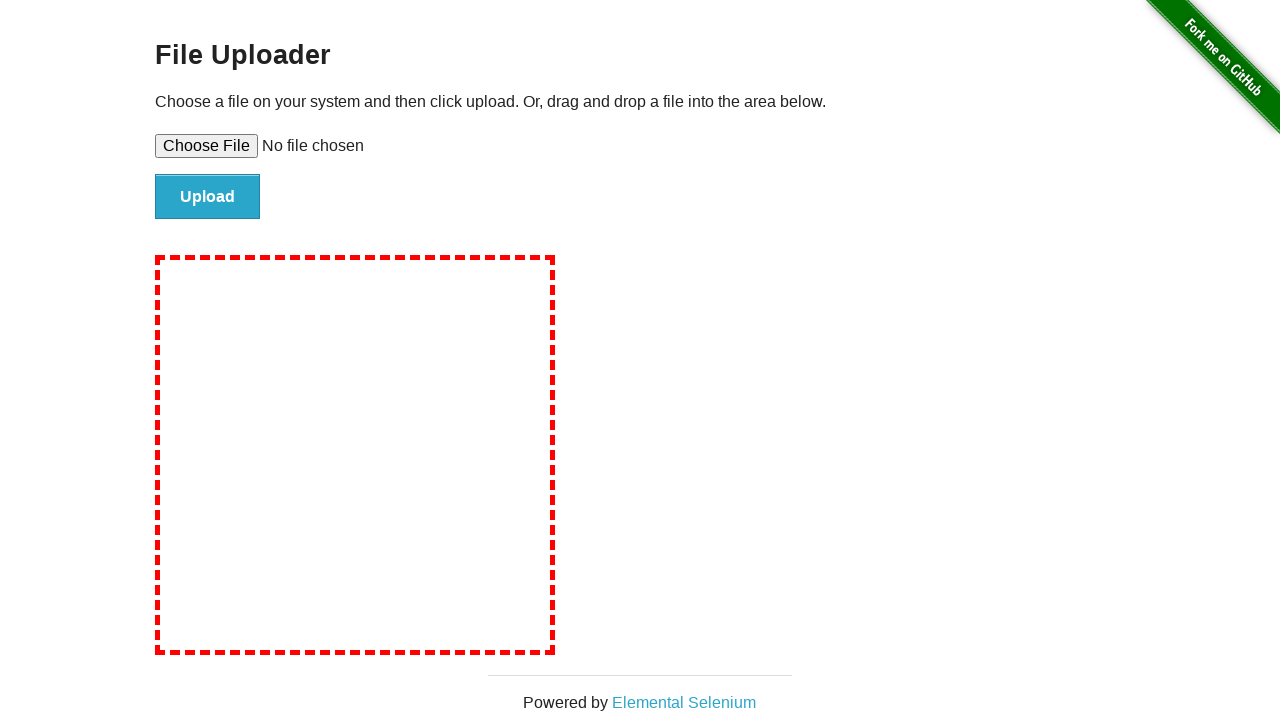

Selected file using file input element
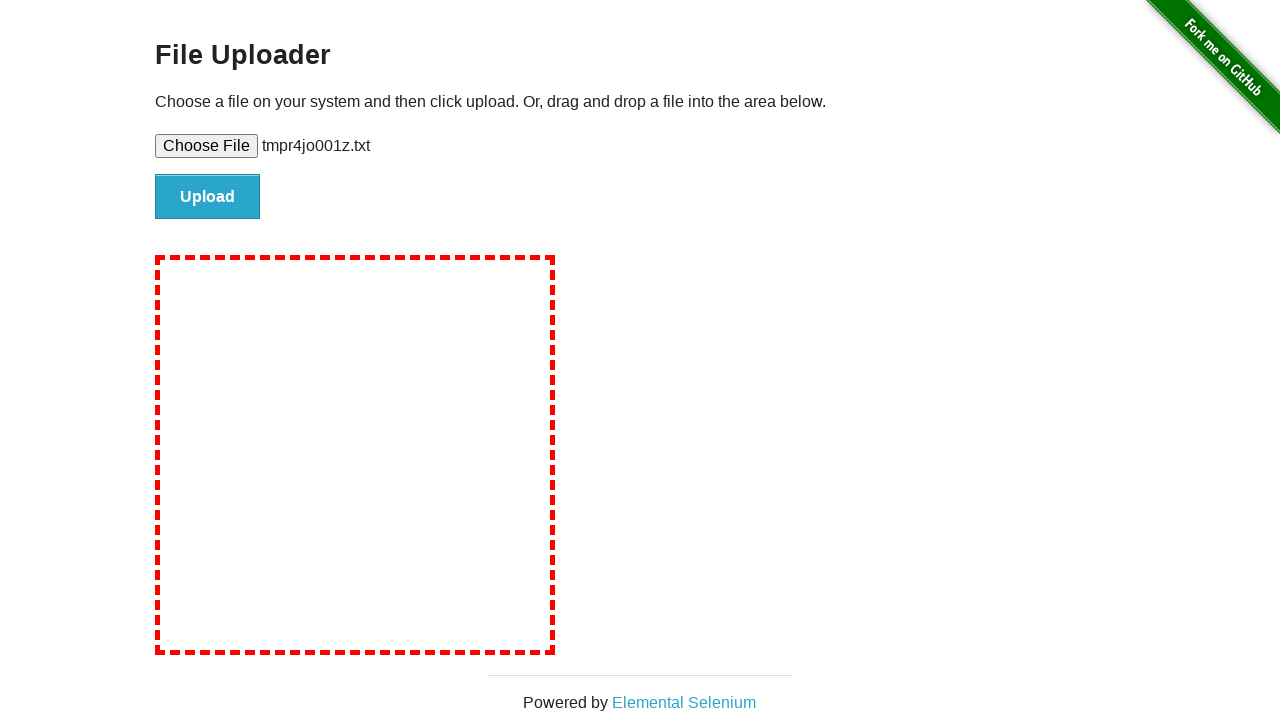

Clicked Upload button at (208, 197) on #file-submit
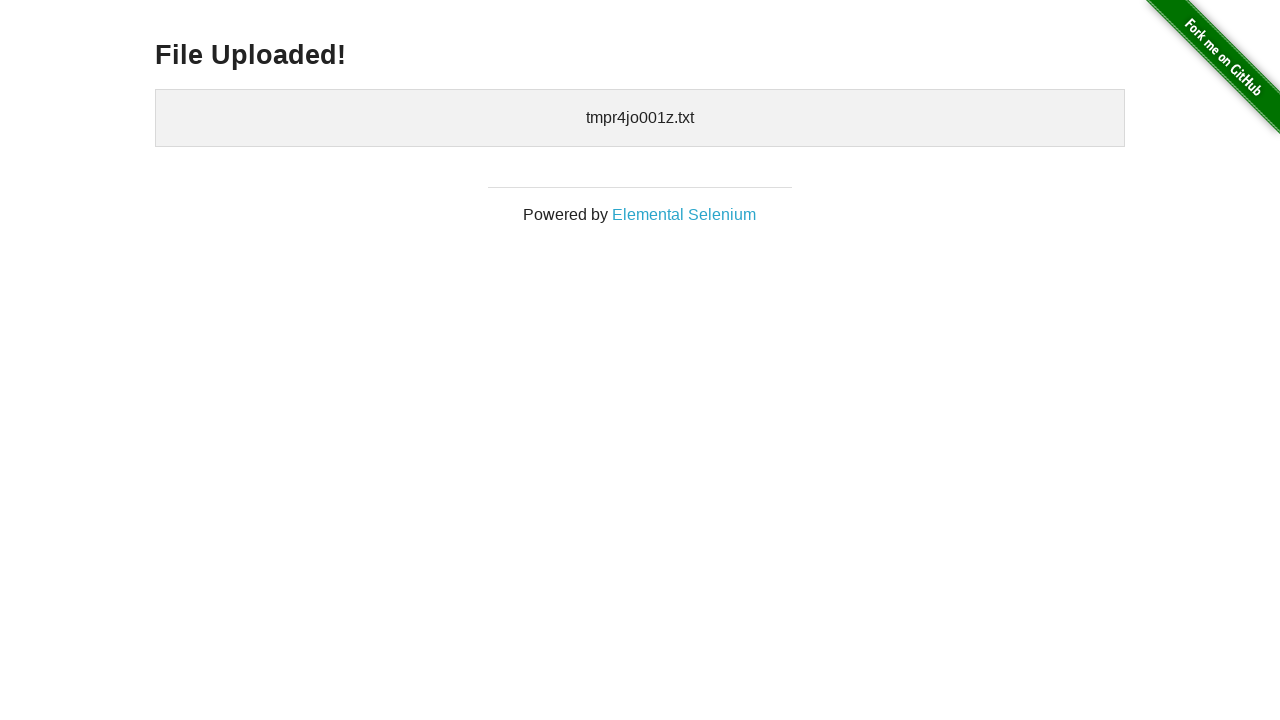

Success message element loaded
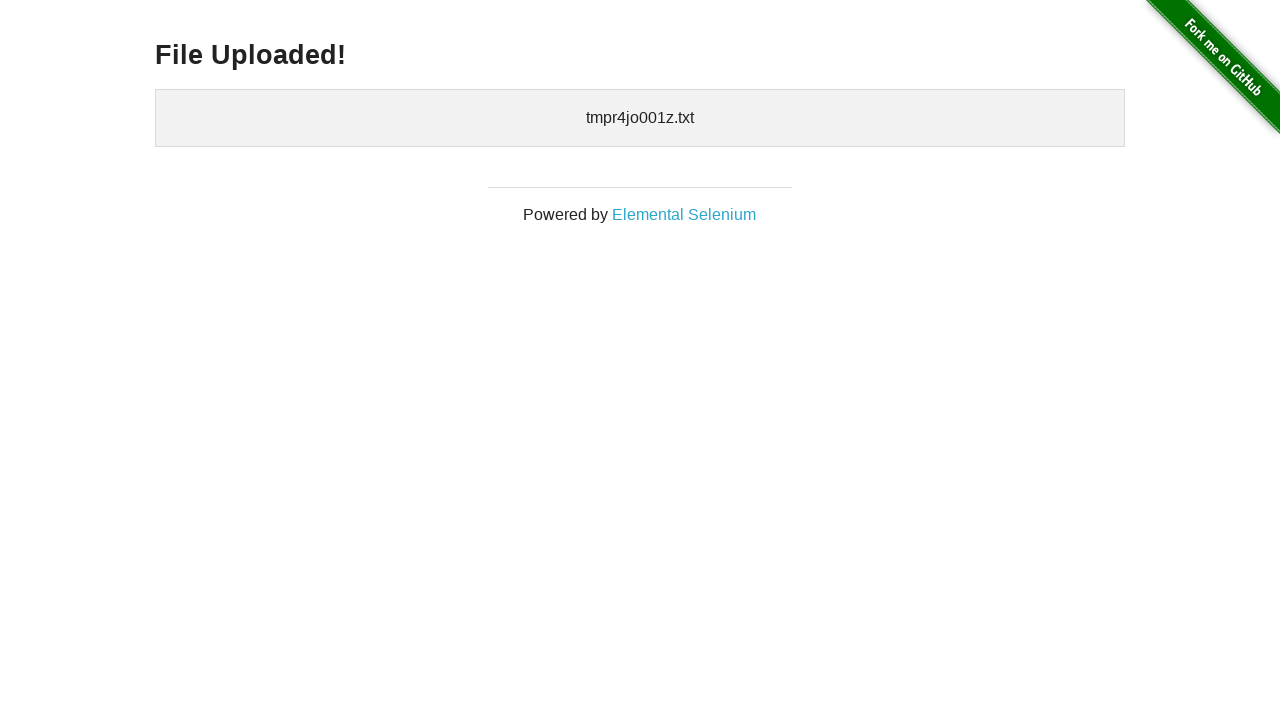

Retrieved success message text: 'File Uploaded!'
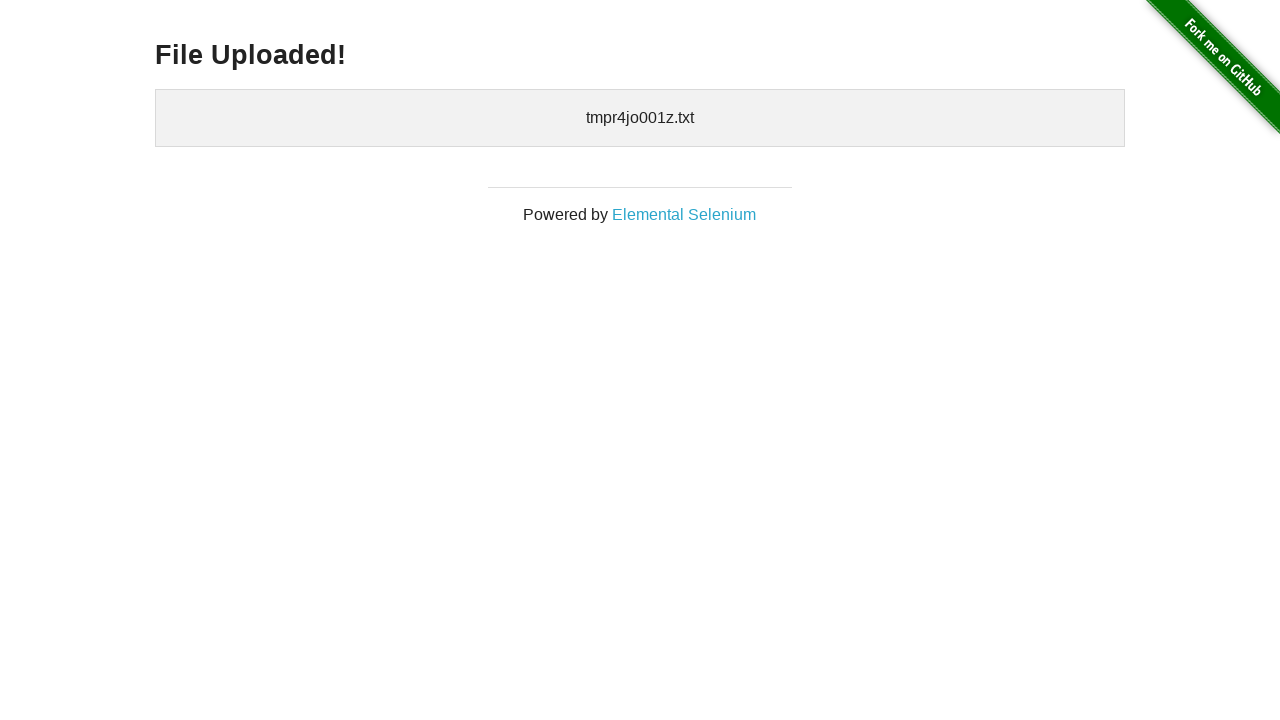

Verified success message is 'File Uploaded!'
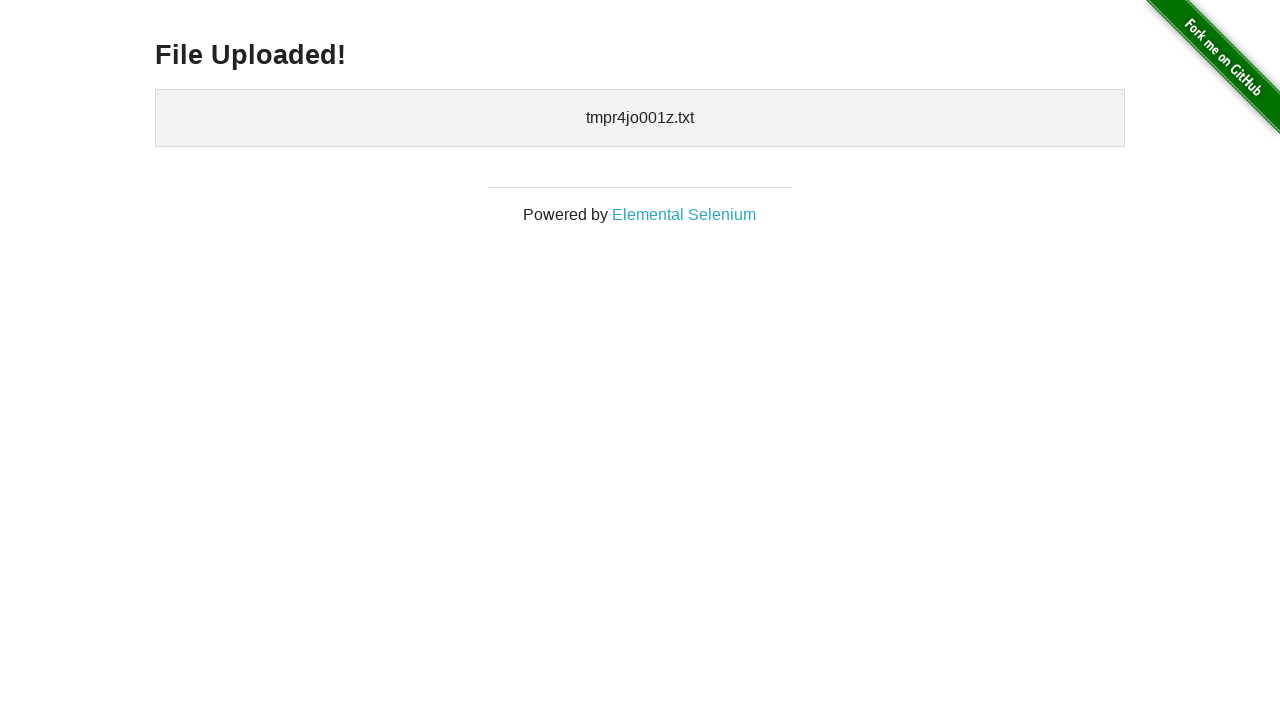

Cleaned up temporary test file
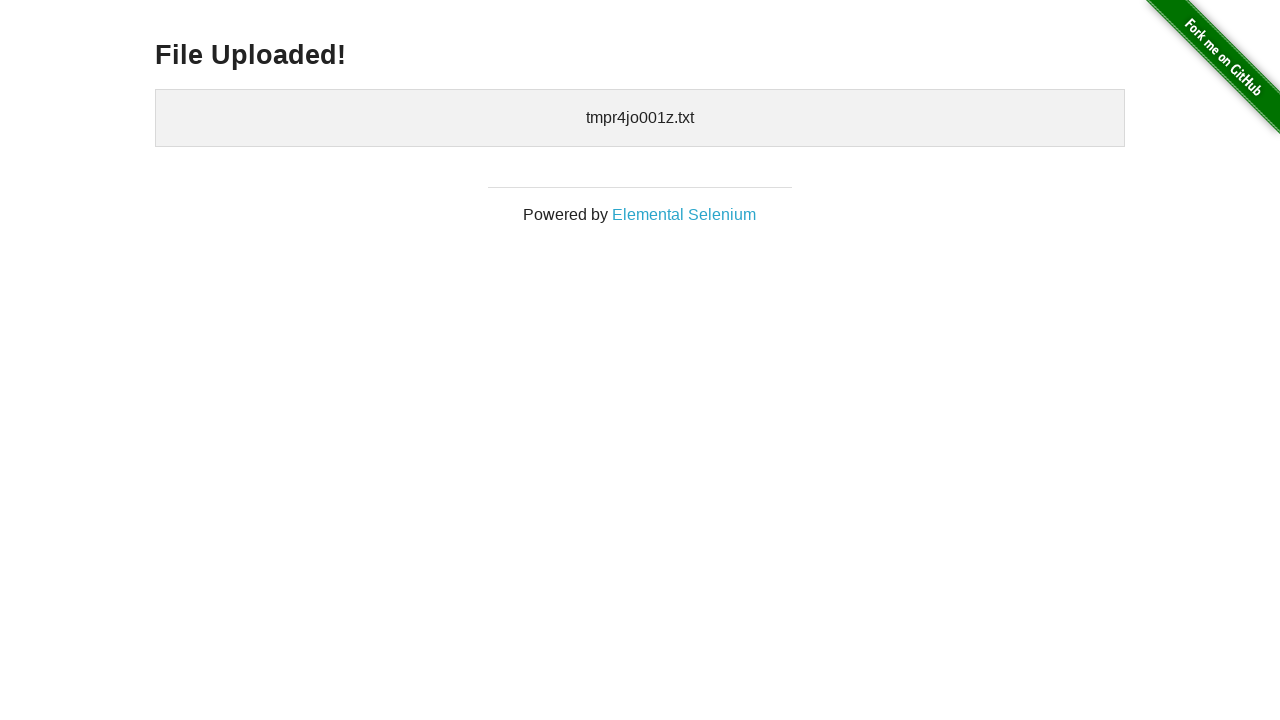

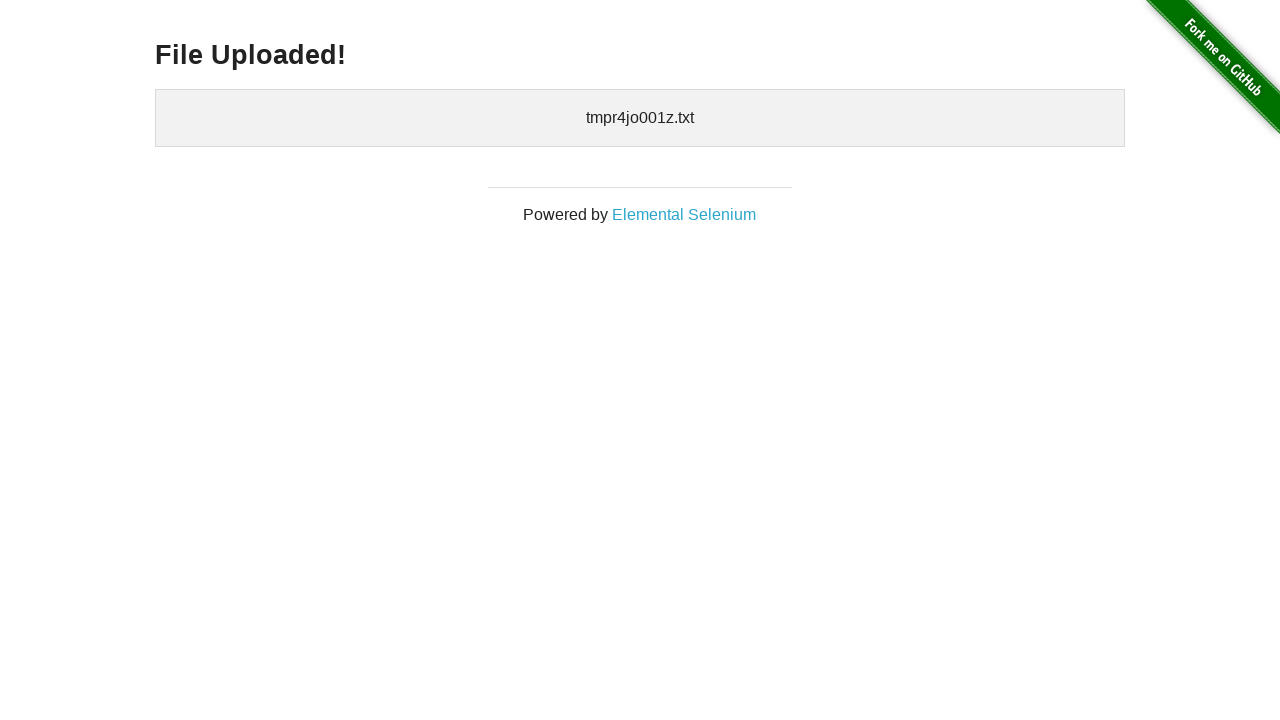